Tests checkbox interaction on an automation practice page by checking if a checkbox is unchecked and then checking it

Starting URL: https://rahulshettyacademy.com/AutomationPractice/

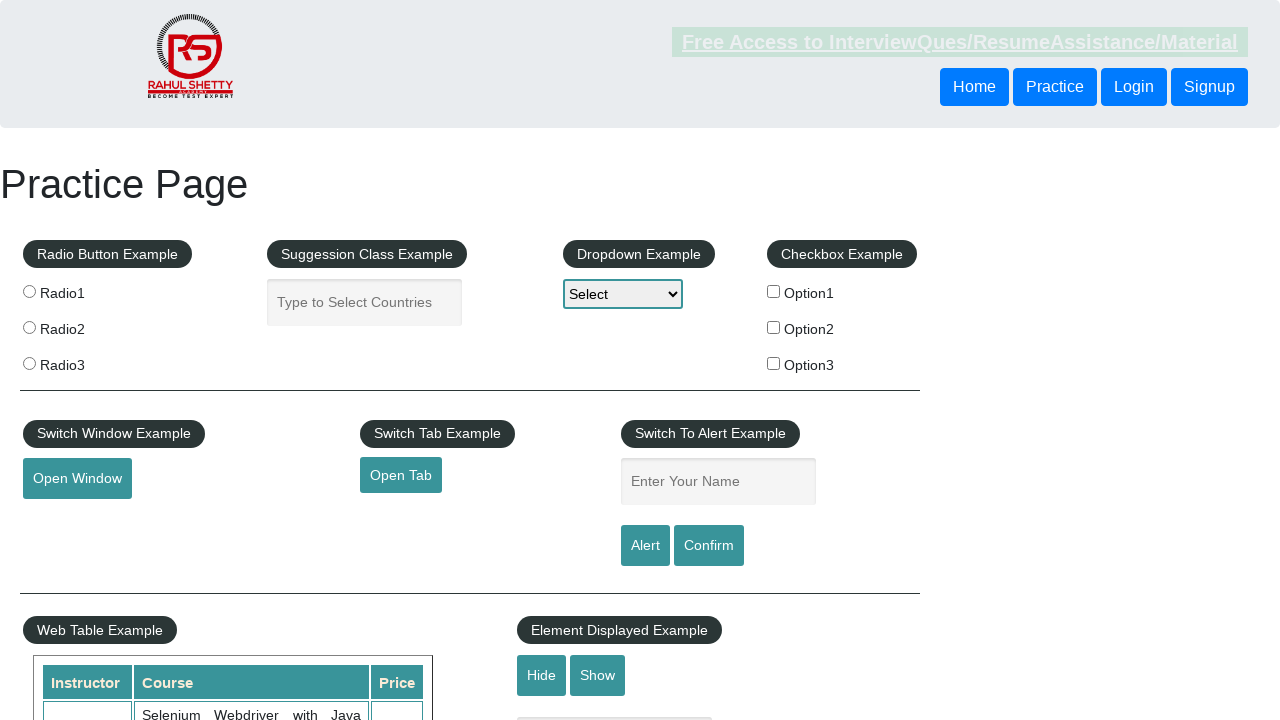

Located checkbox element with id 'checkBoxOption1'
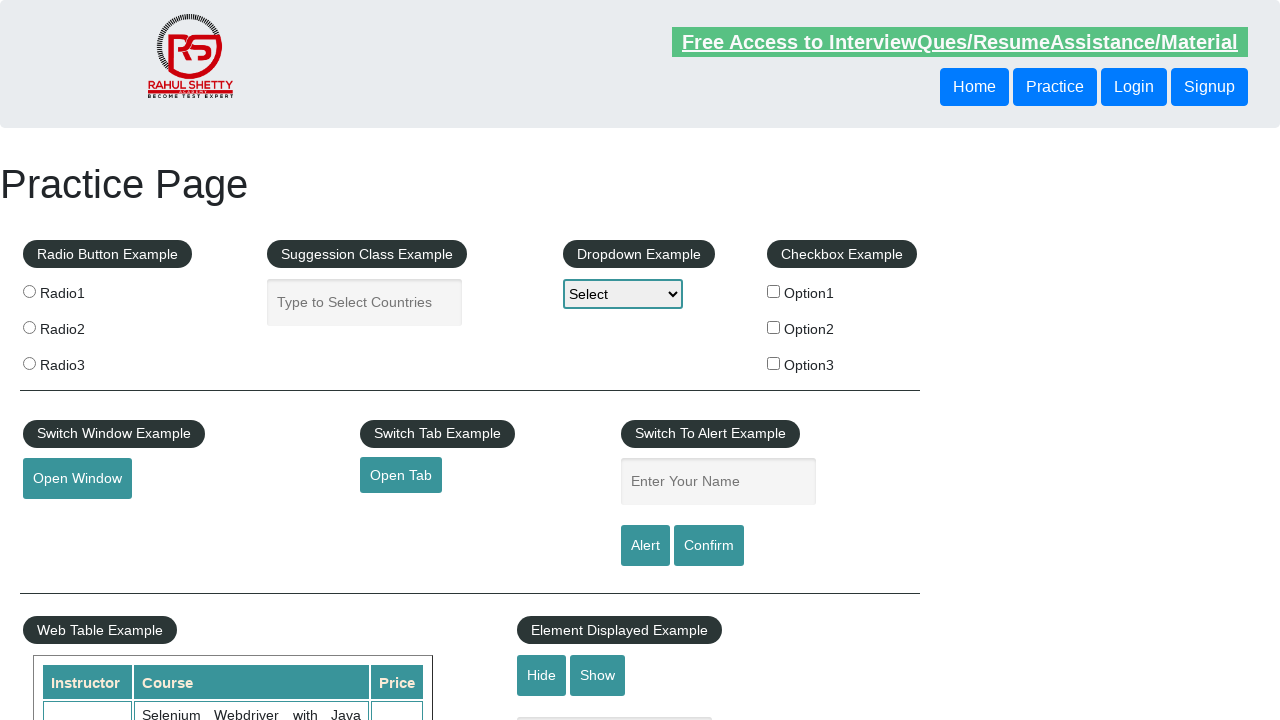

Verified checkbox is unchecked
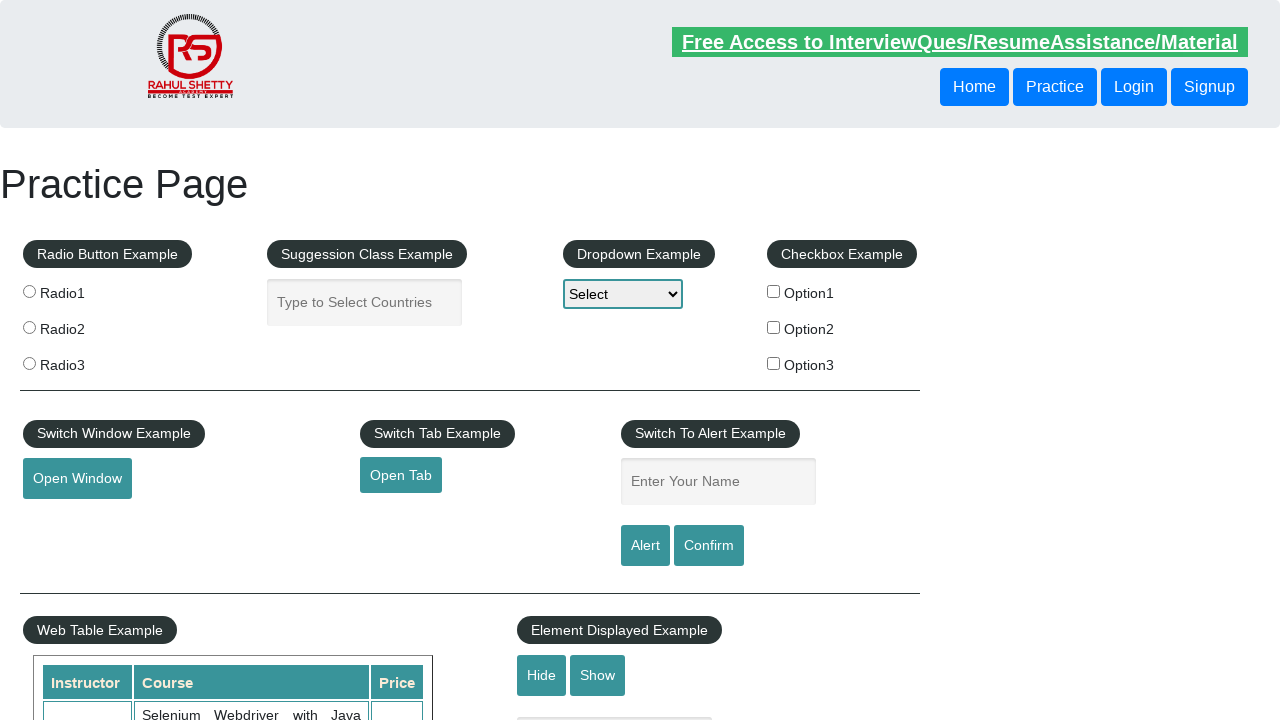

Checked the checkbox element at (774, 291) on xpath=//input[@id='checkBoxOption1']
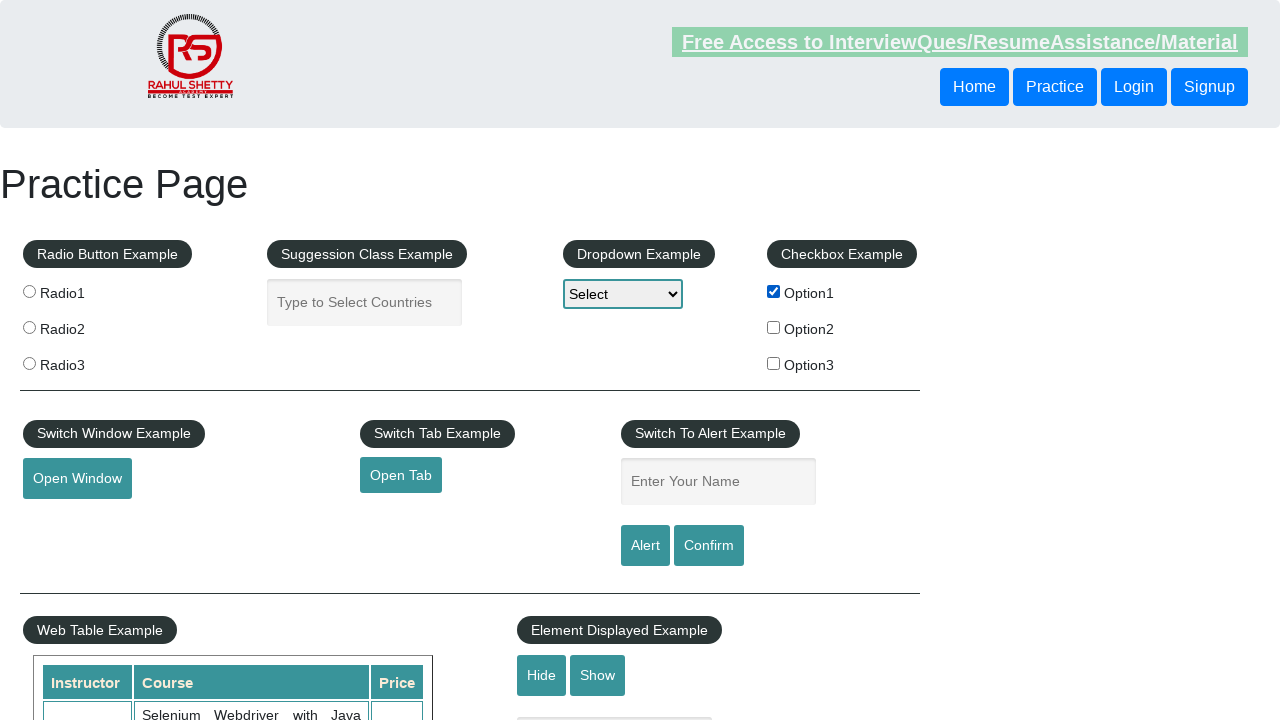

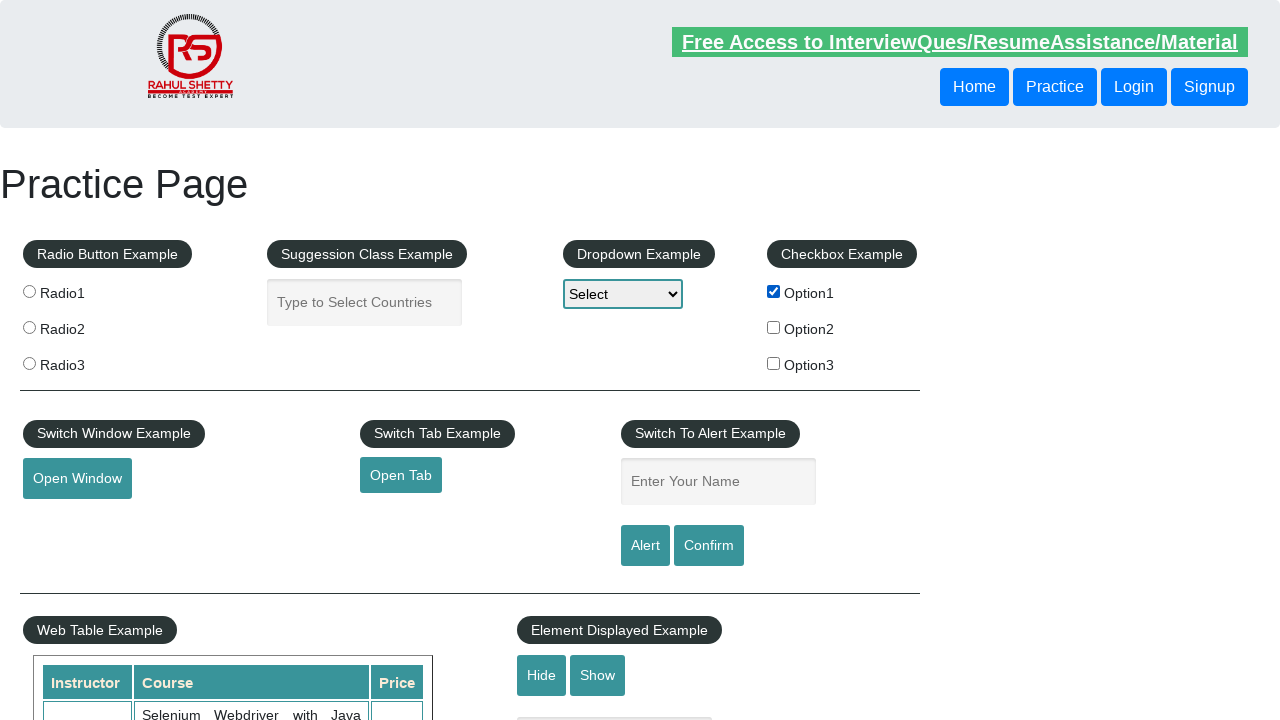